Tests the first FAQ accordion item by clicking on it and verifying the expanded text shows pricing information (400 rubles per day)

Starting URL: https://qa-scooter.praktikum-services.ru/

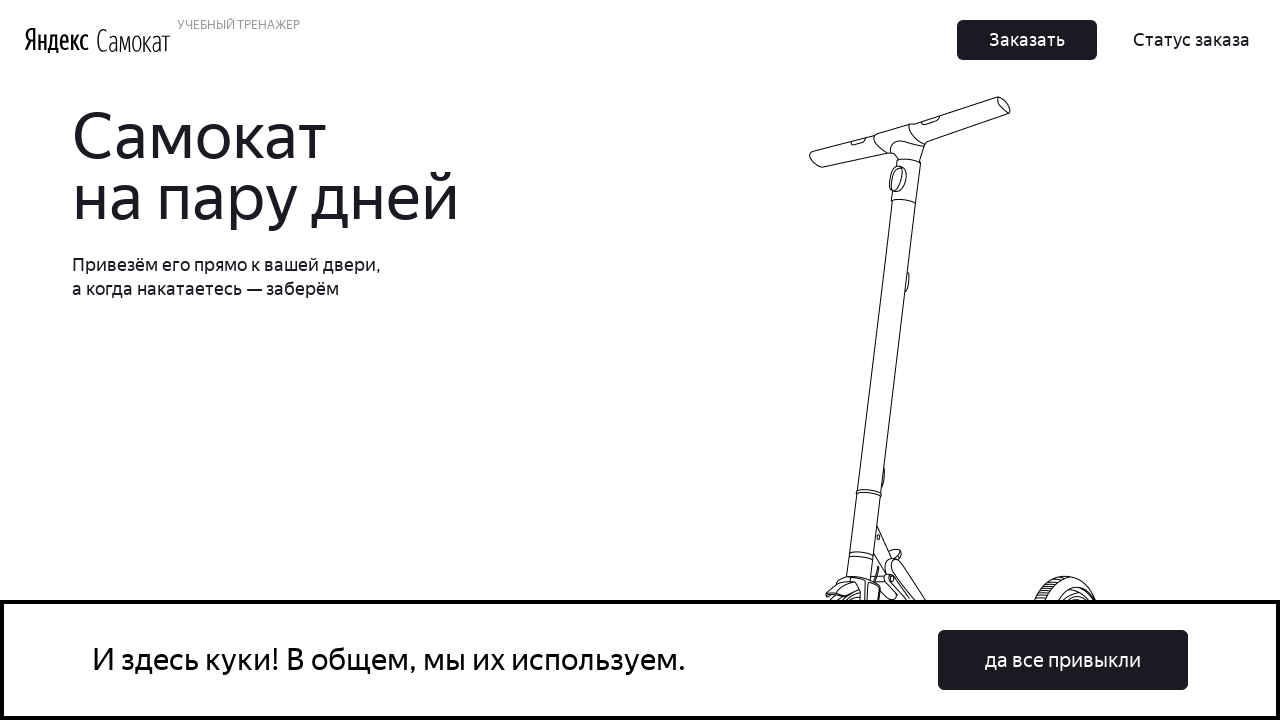

Scrolled first accordion heading into view
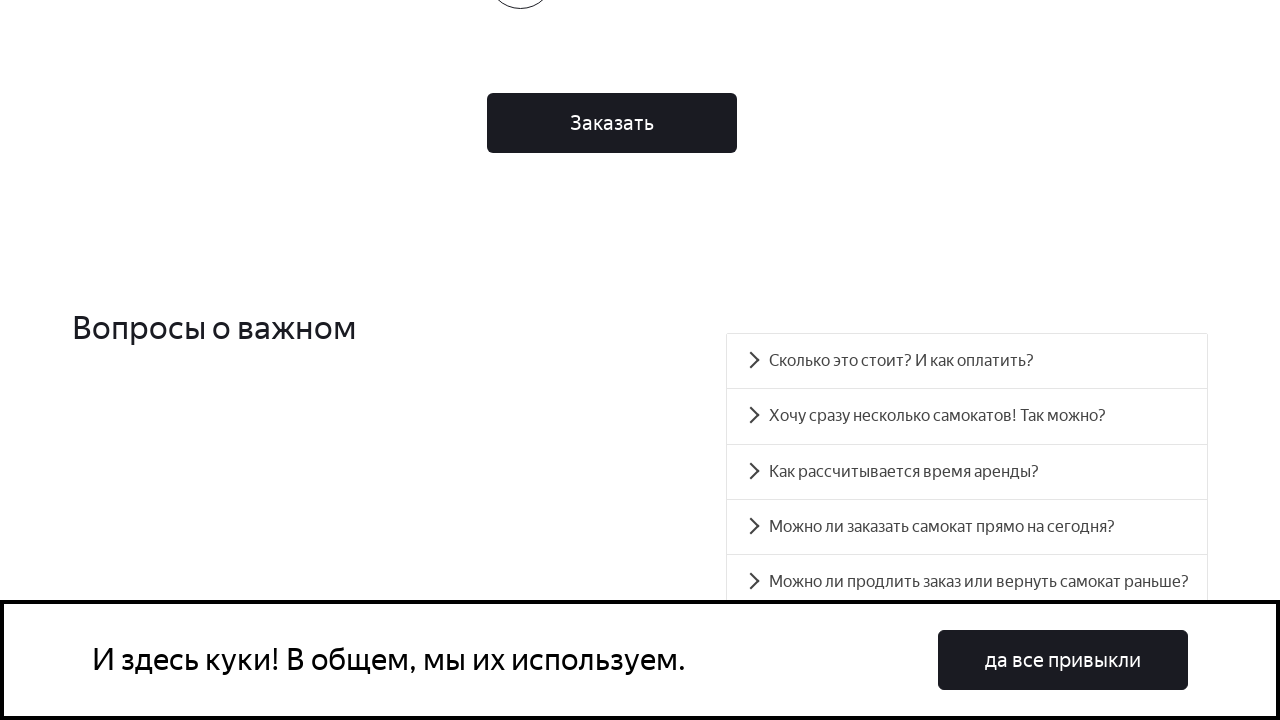

Clicked first accordion item to expand it at (967, 361) on #accordion__heading-0
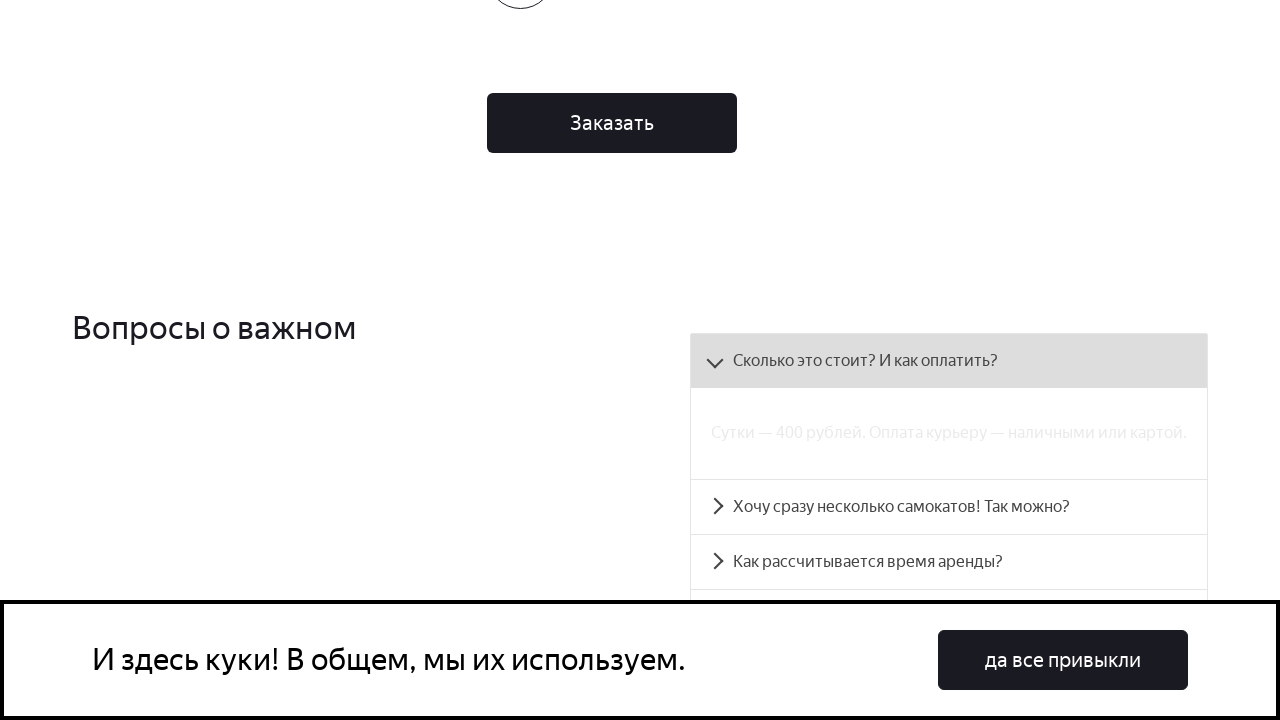

First accordion panel expanded and became visible
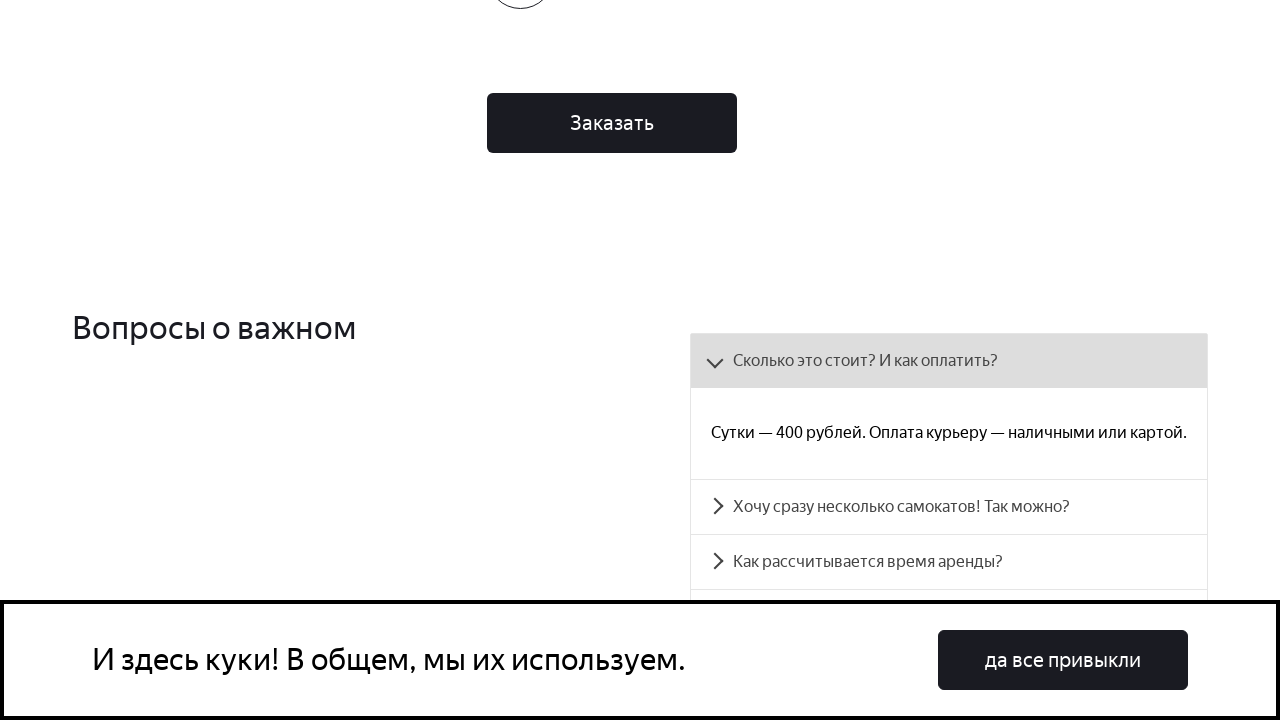

Verified pricing text '400 рублей' is present in expanded accordion panel
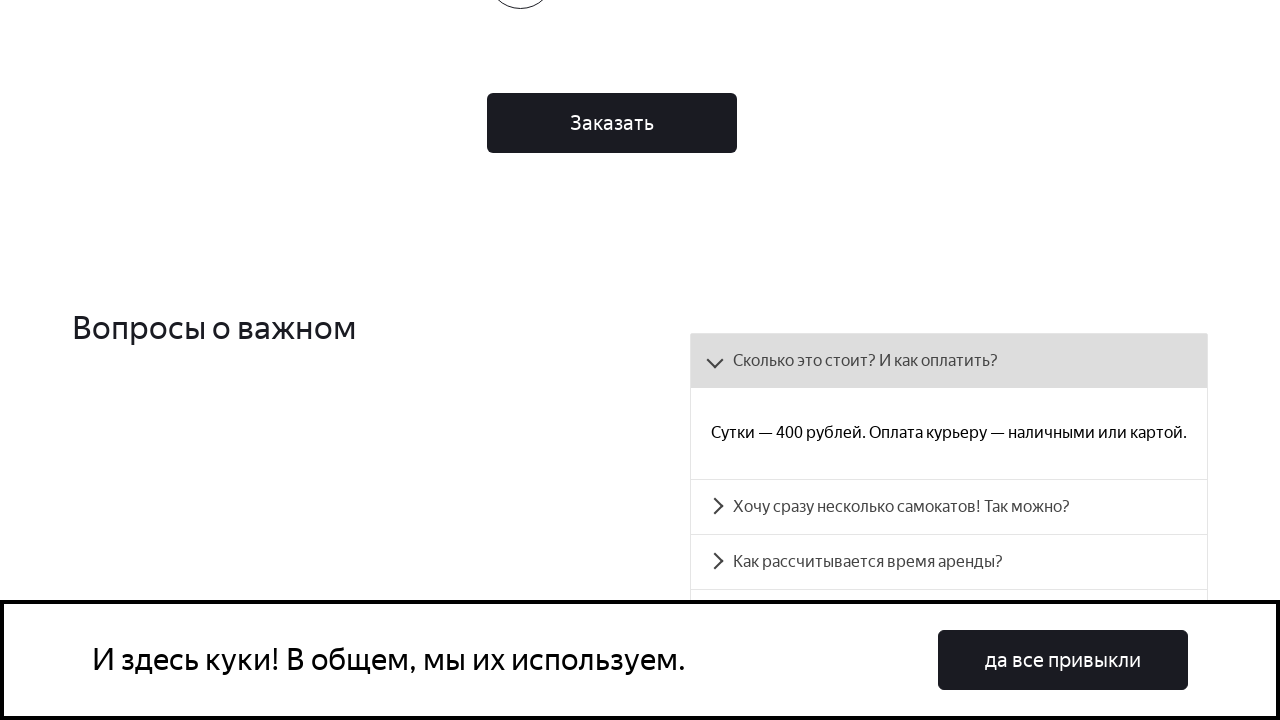

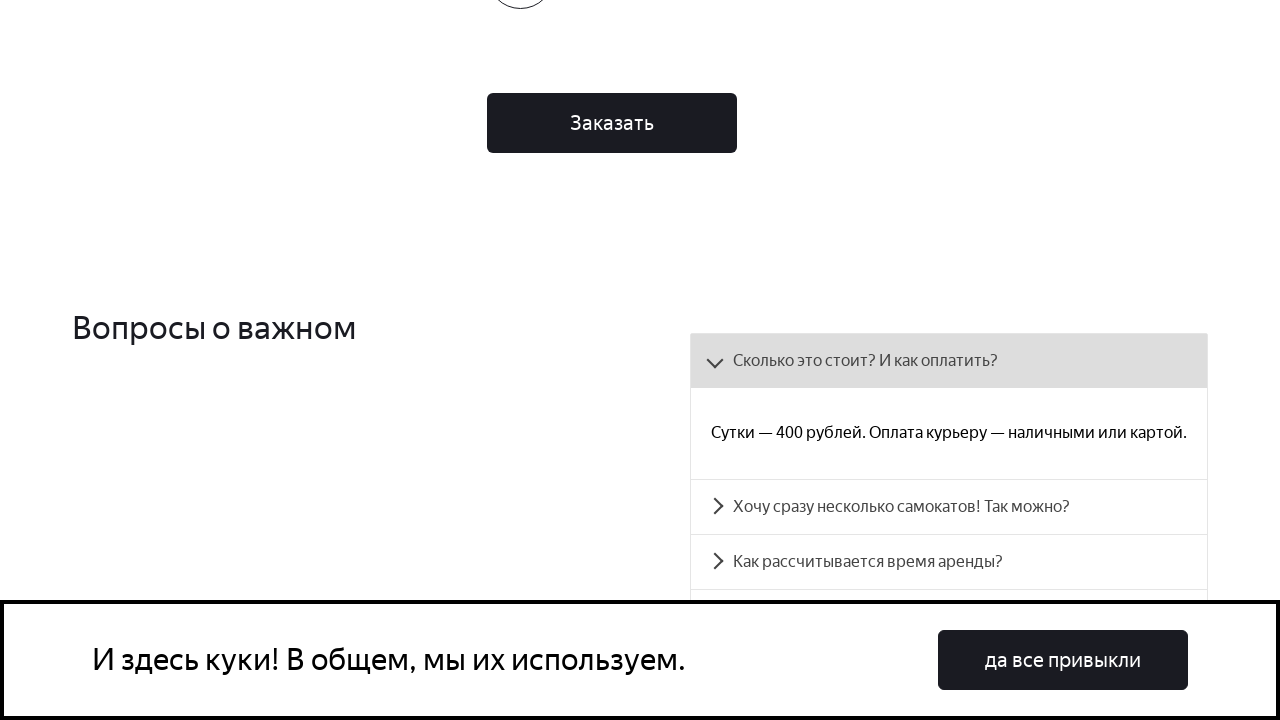